Navigates to the Redis website homepage and retrieves the page title

Starting URL: https://redis.com/

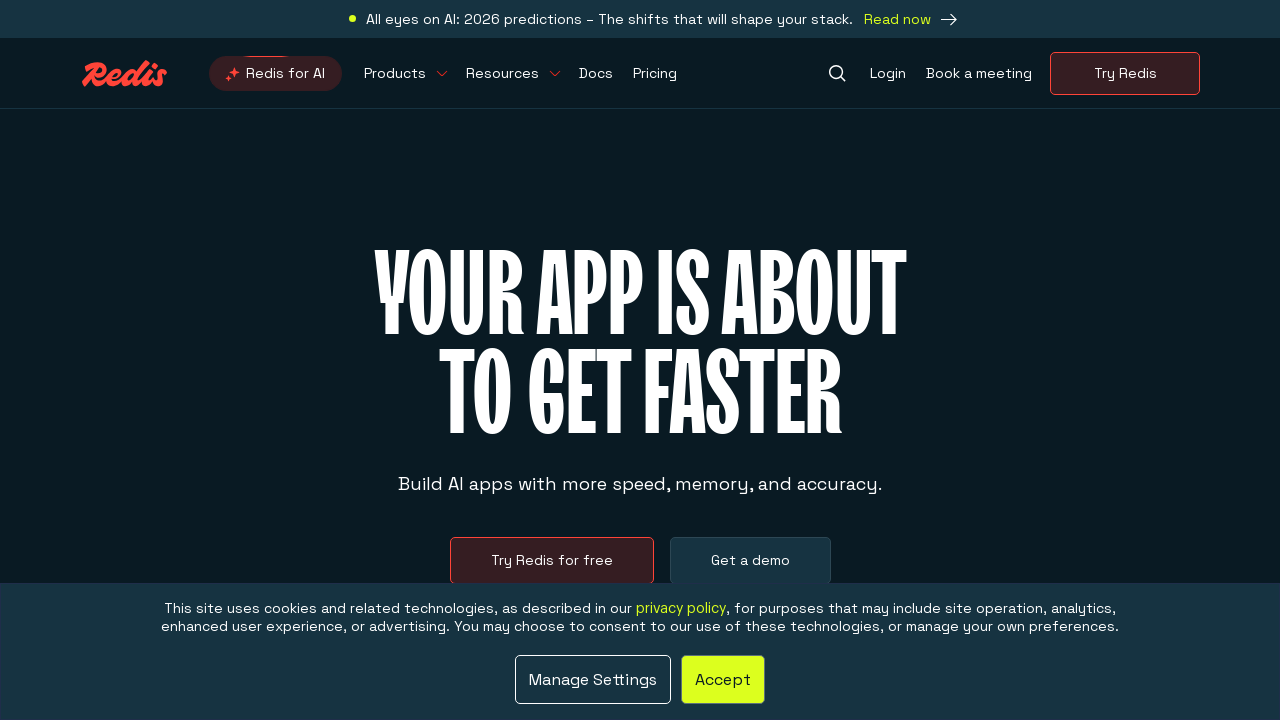

Navigated to Redis website homepage
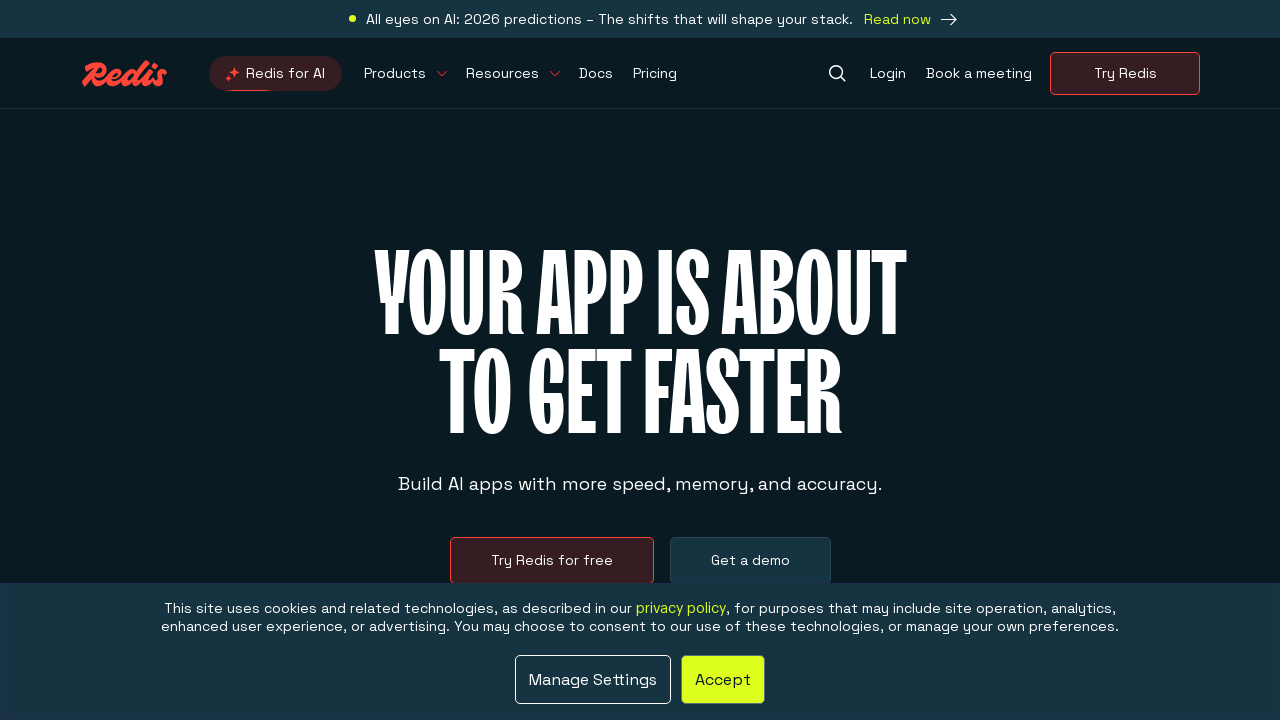

Page DOM content loaded
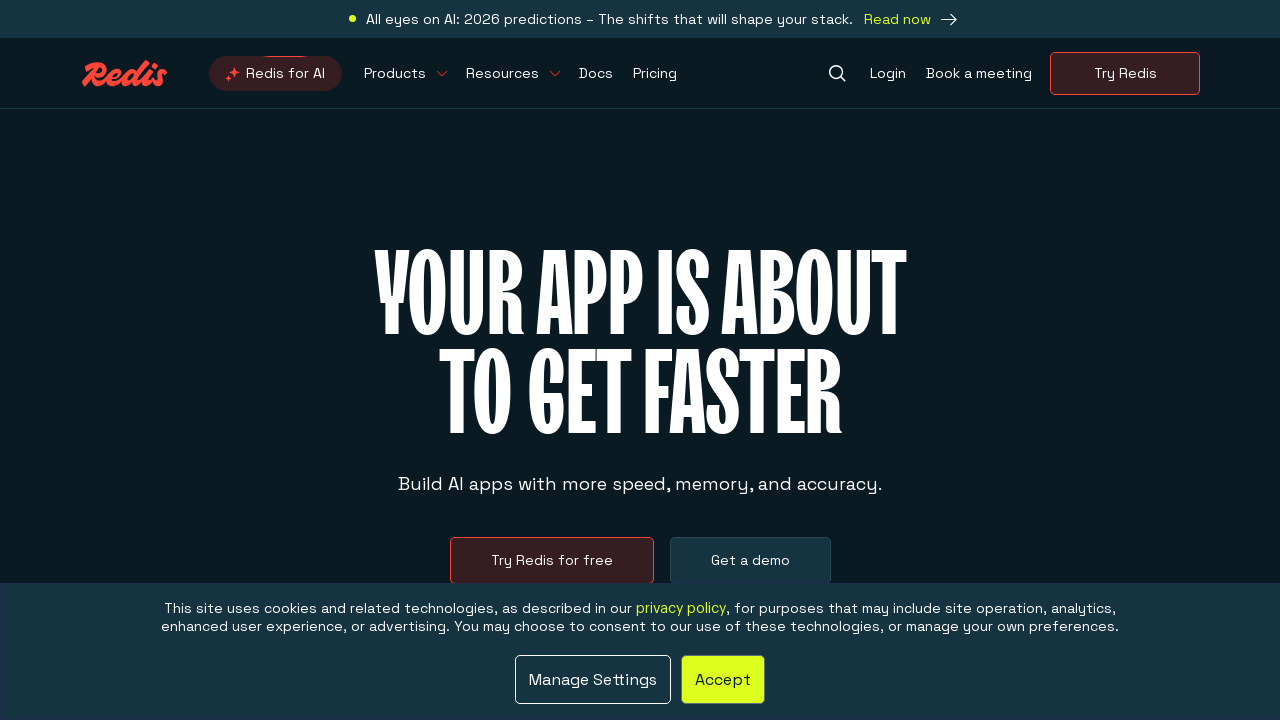

Retrieved page title: Redis - The Real-time Data Platform
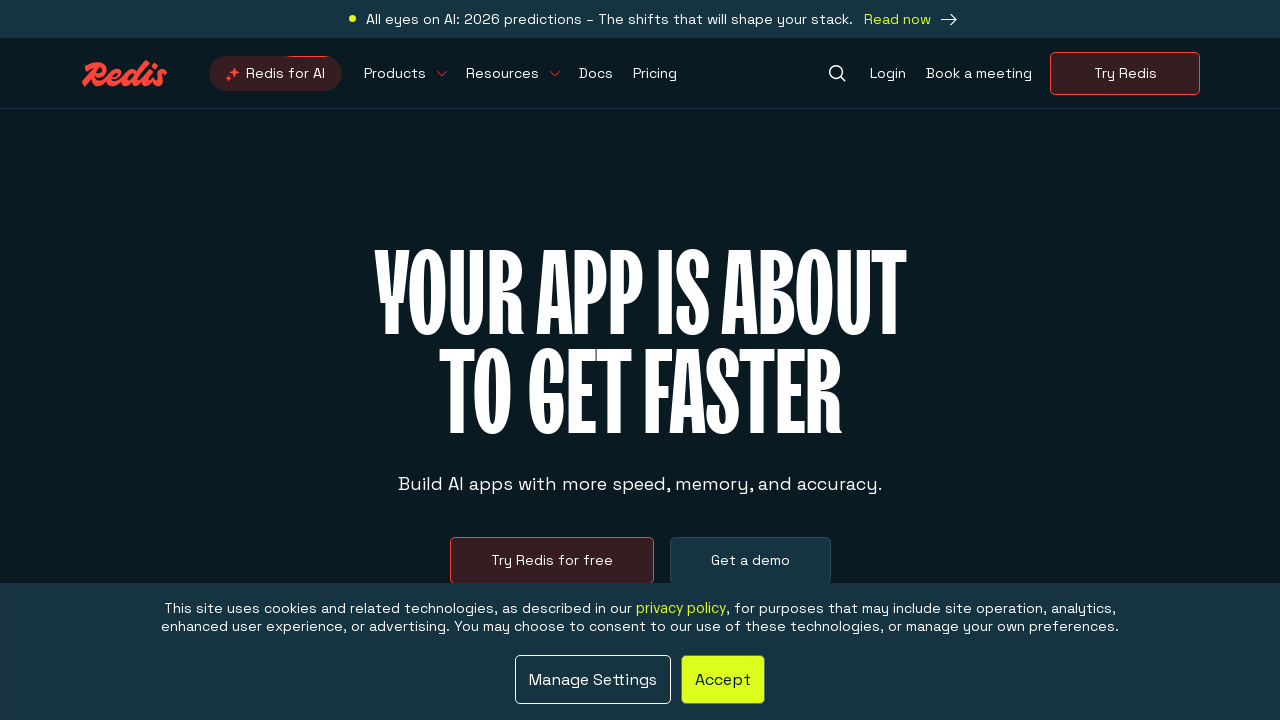

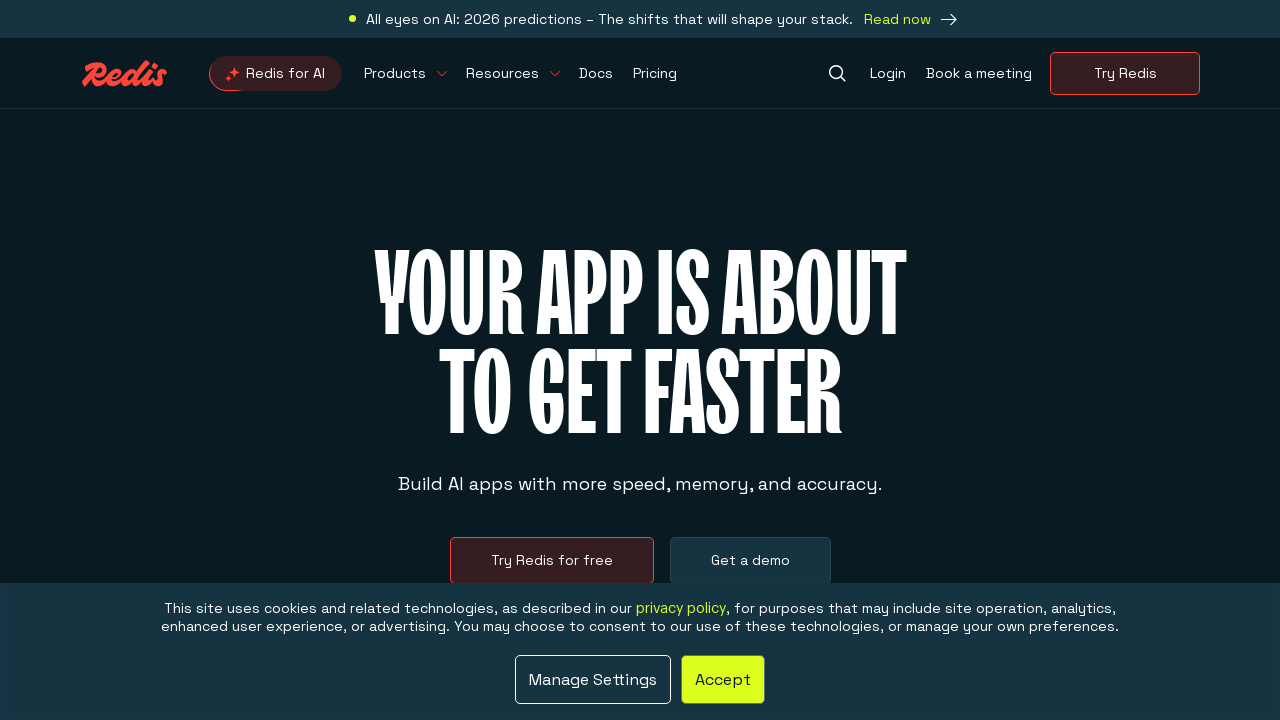